Tests JavaScript prompt alert functionality by clicking the prompt button, entering text into the prompt dialog, and accepting it.

Starting URL: https://the-internet.herokuapp.com/javascript_alerts

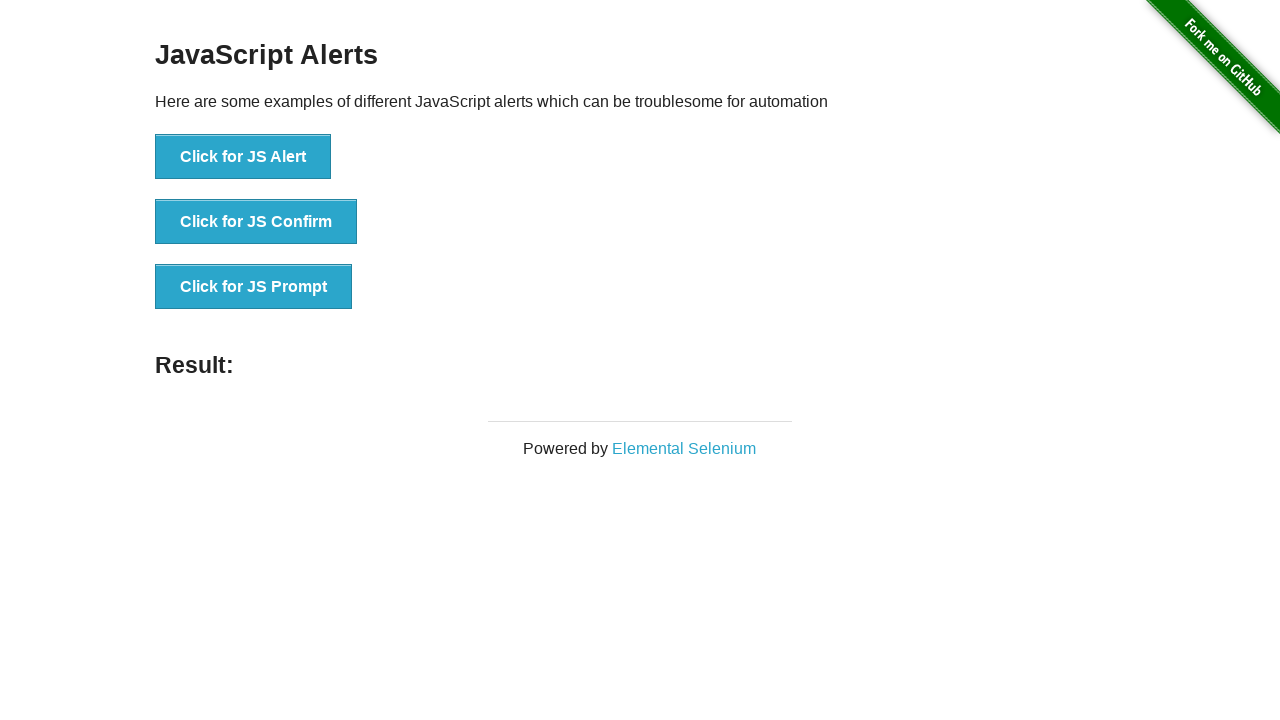

Clicked the JS Prompt button at (254, 287) on xpath=//button[text()='Click for JS Prompt']
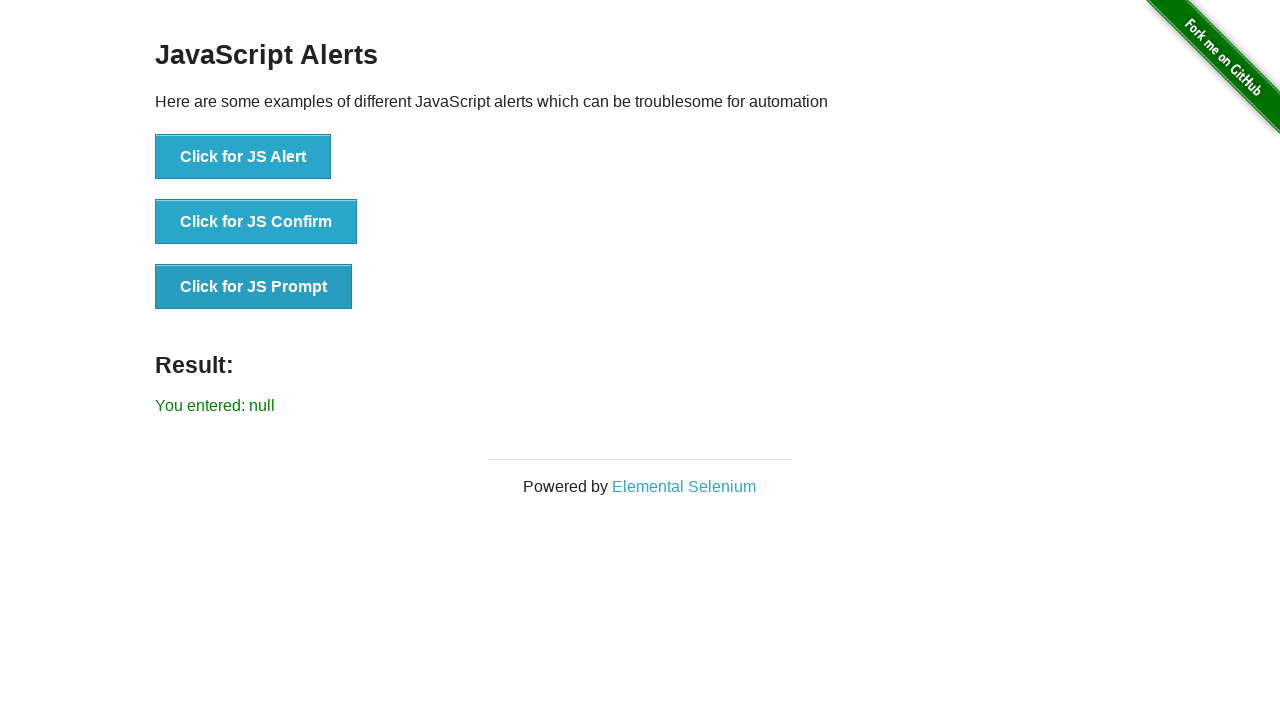

Set up dialog handler to accept prompt with text 'Nikhil'
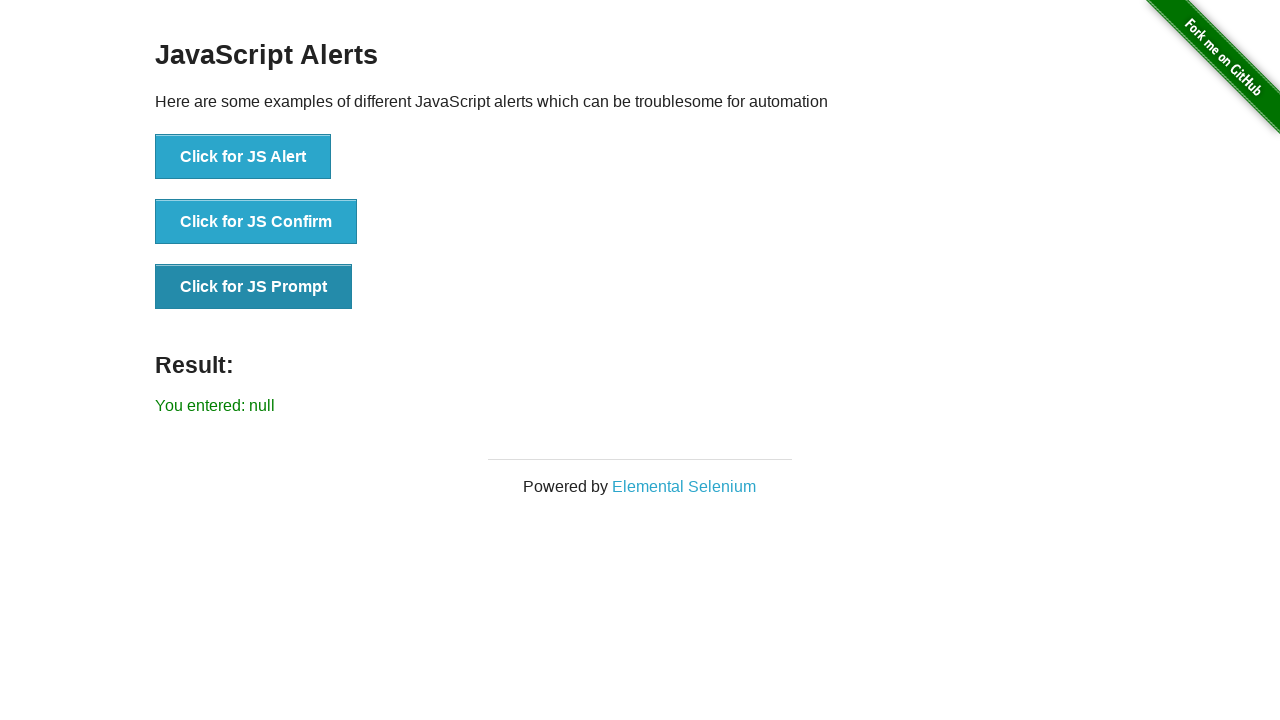

Clicked the JS Prompt button to trigger dialog at (254, 287) on xpath=//button[text()='Click for JS Prompt']
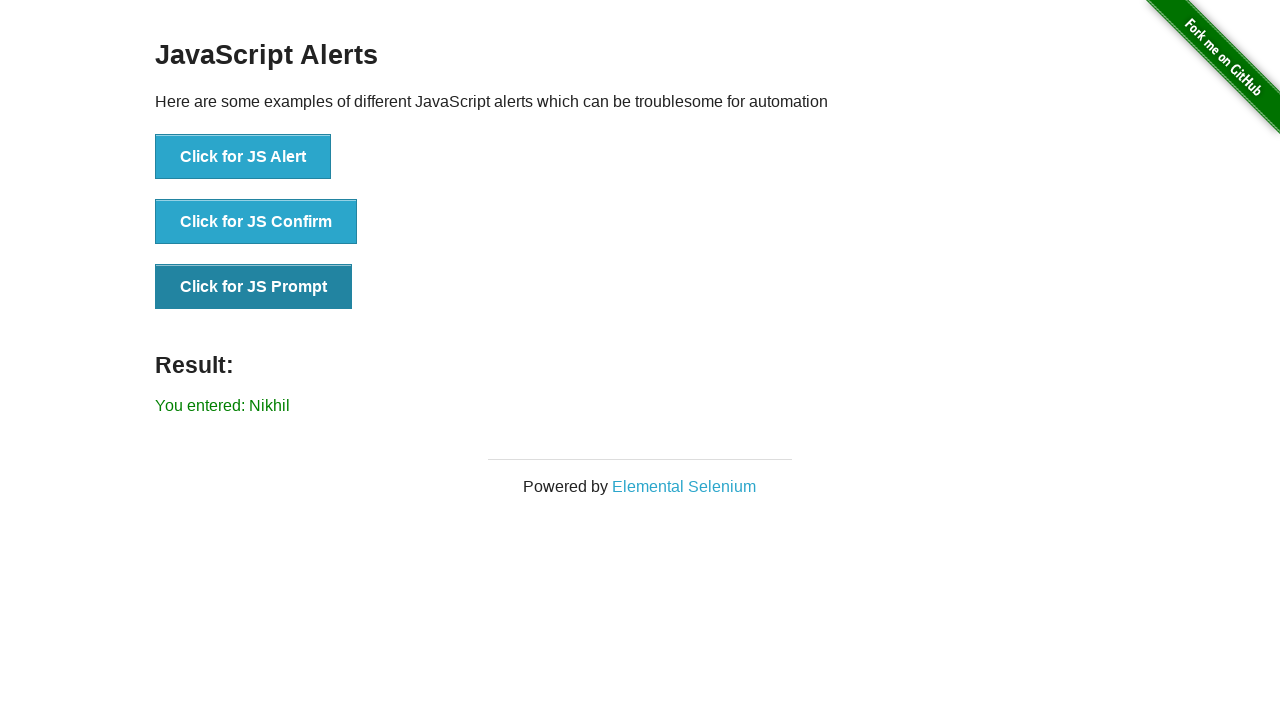

Result element loaded after accepting prompt
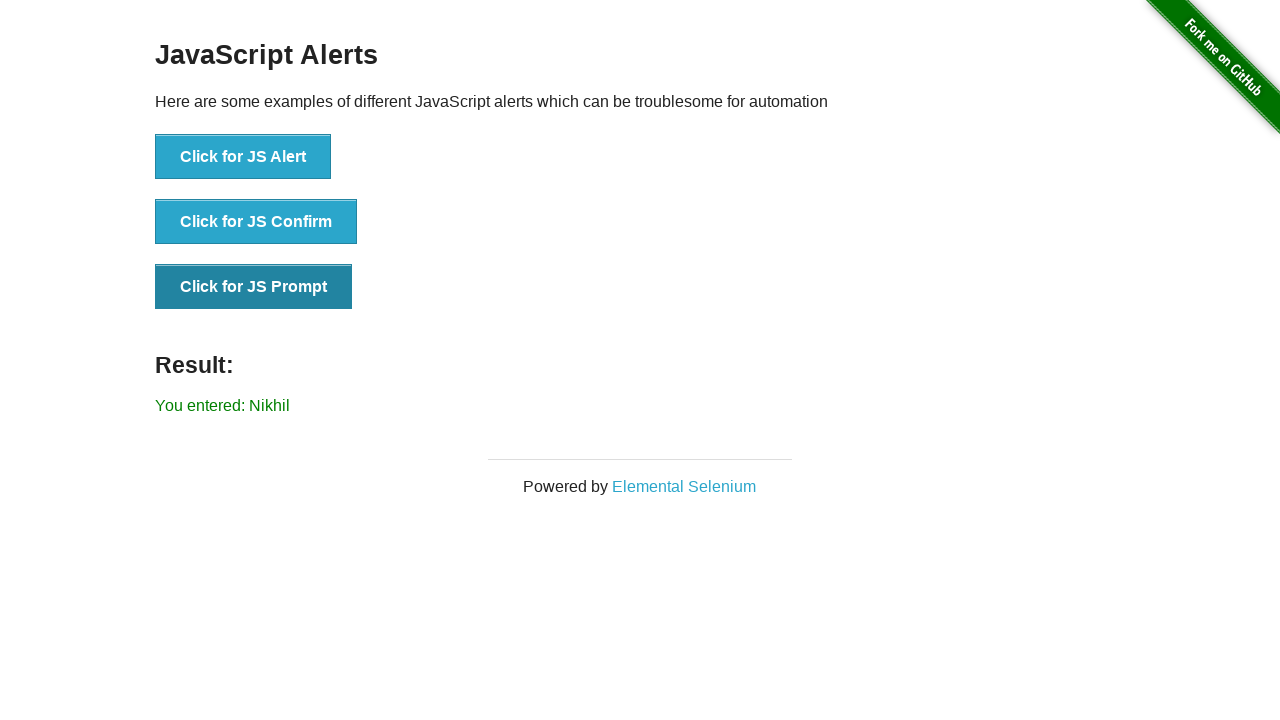

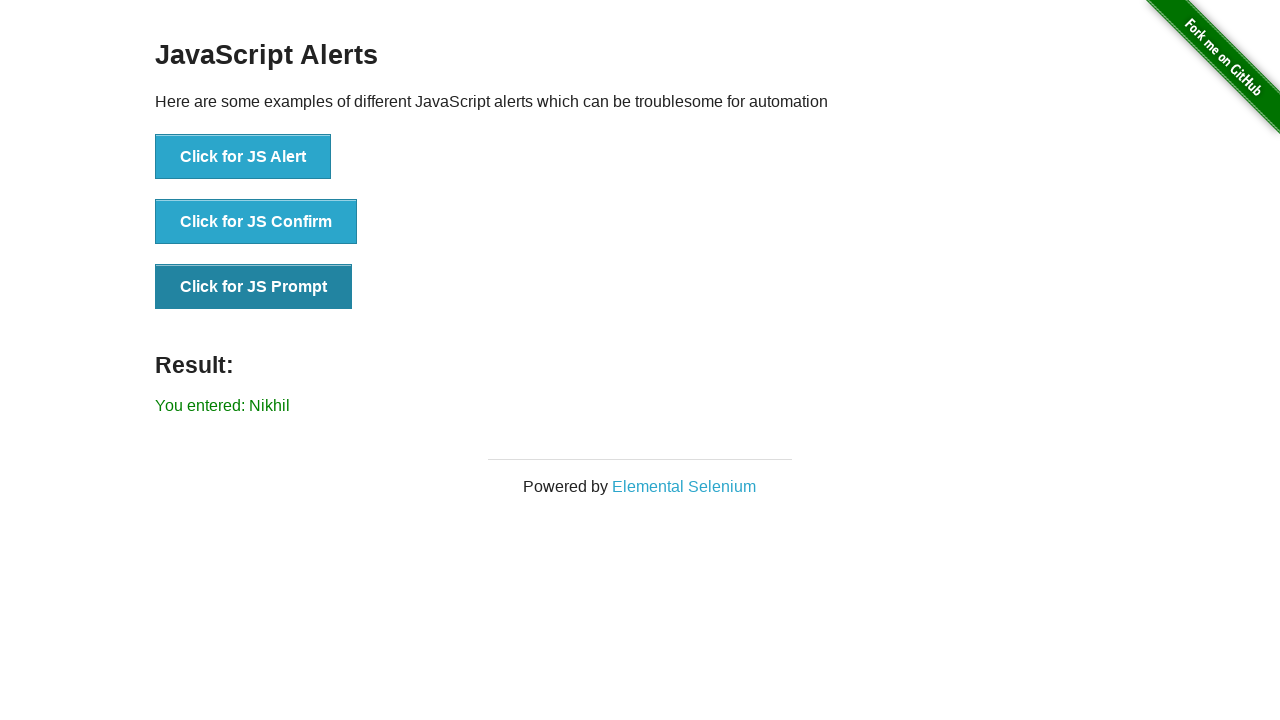